Tests clicking a link using XPath selector that contains specific text, navigating to the Elemental Selenium page

Starting URL: https://the-internet.herokuapp.com/

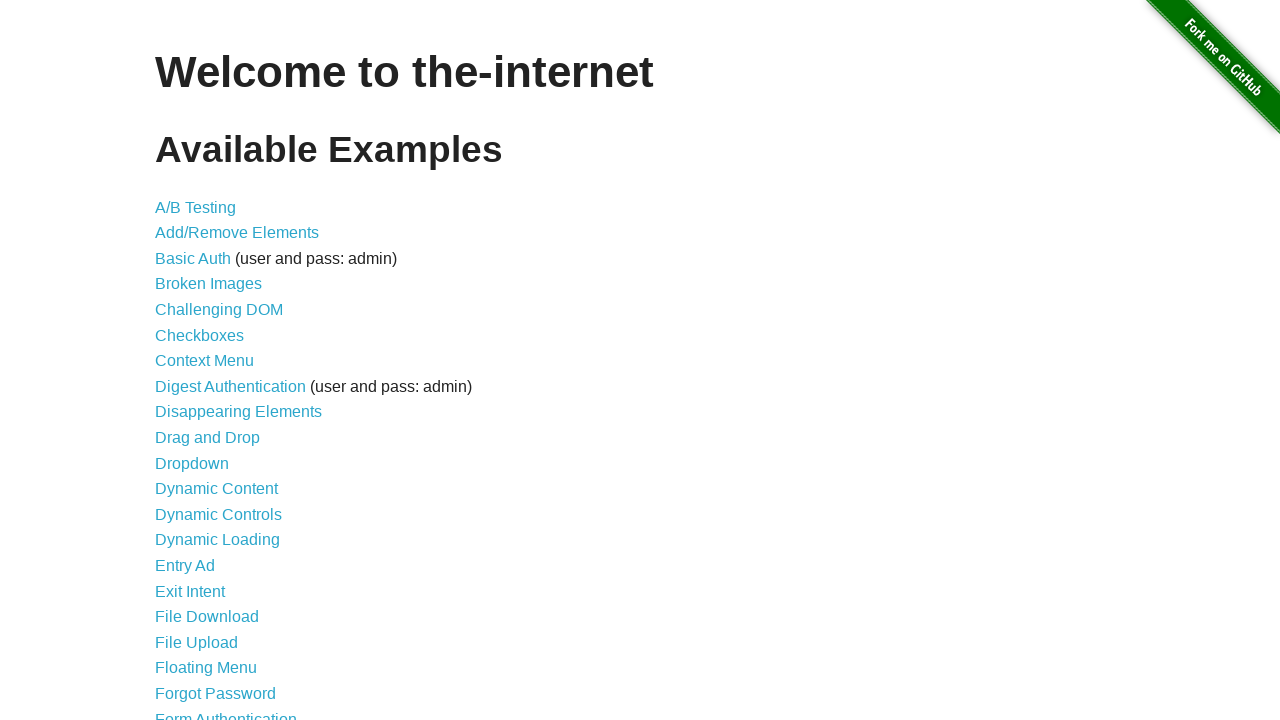

Waited for and located the Elemental Selenium link using XPath selector
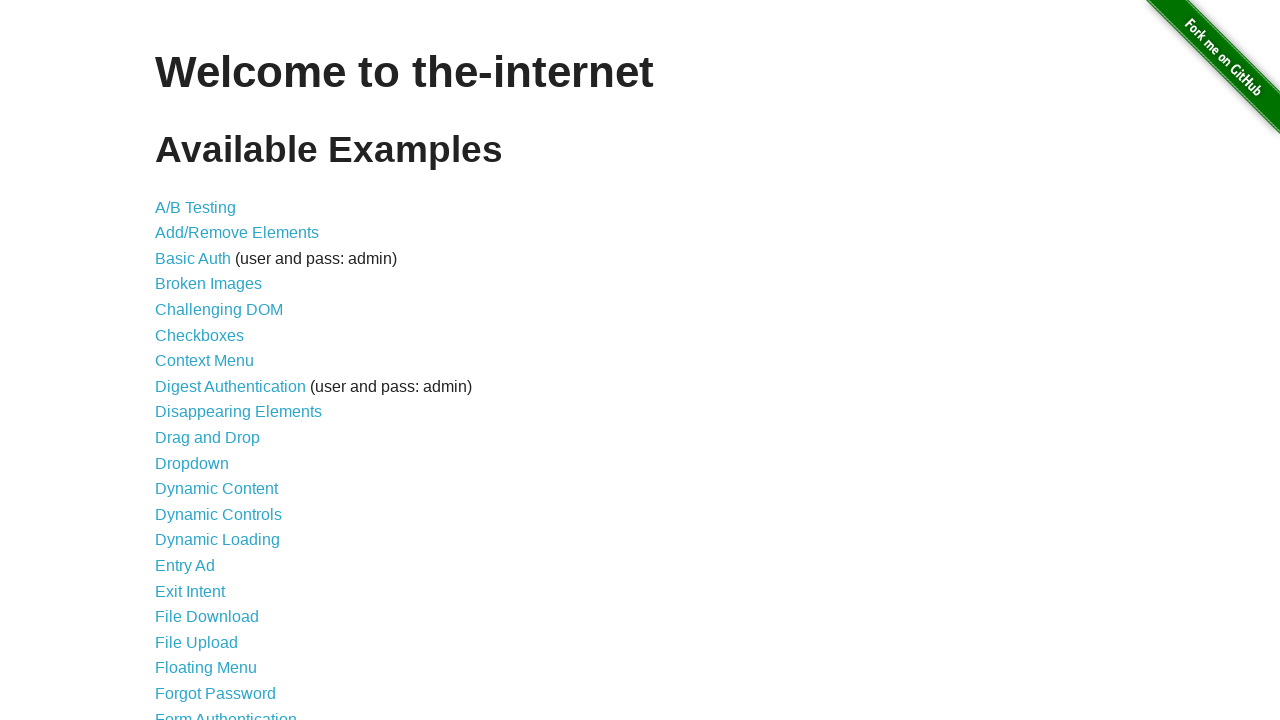

Clicked the Elemental Selenium link
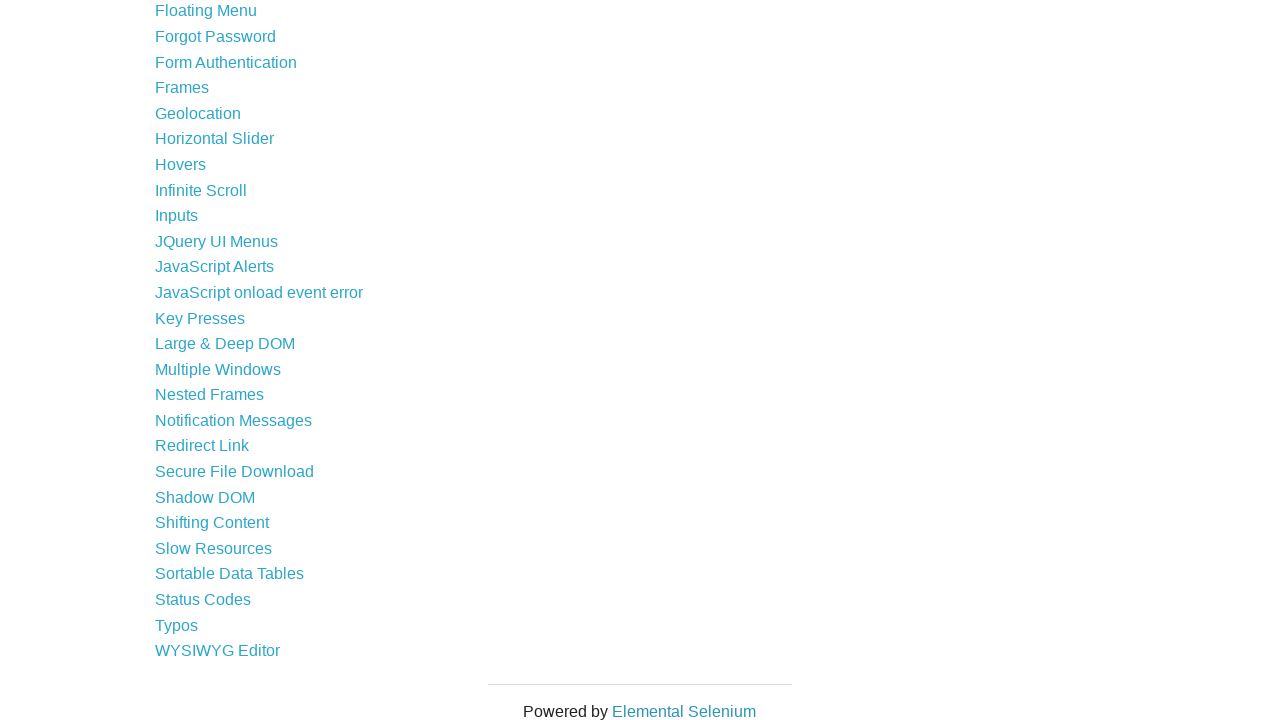

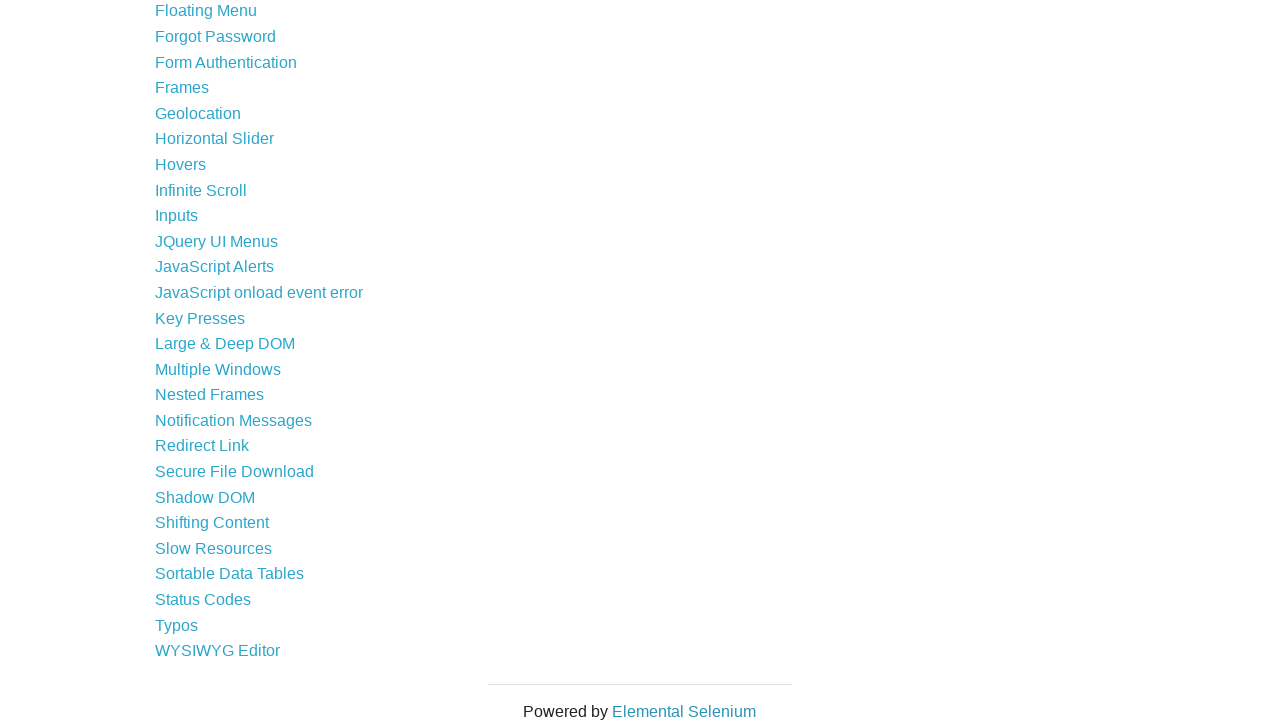